Tests navigating a challenging DOM table by locating specific table cells using XPath to find preceding and following siblings of a target cell

Starting URL: http://the-internet.herokuapp.com/challenging_dom

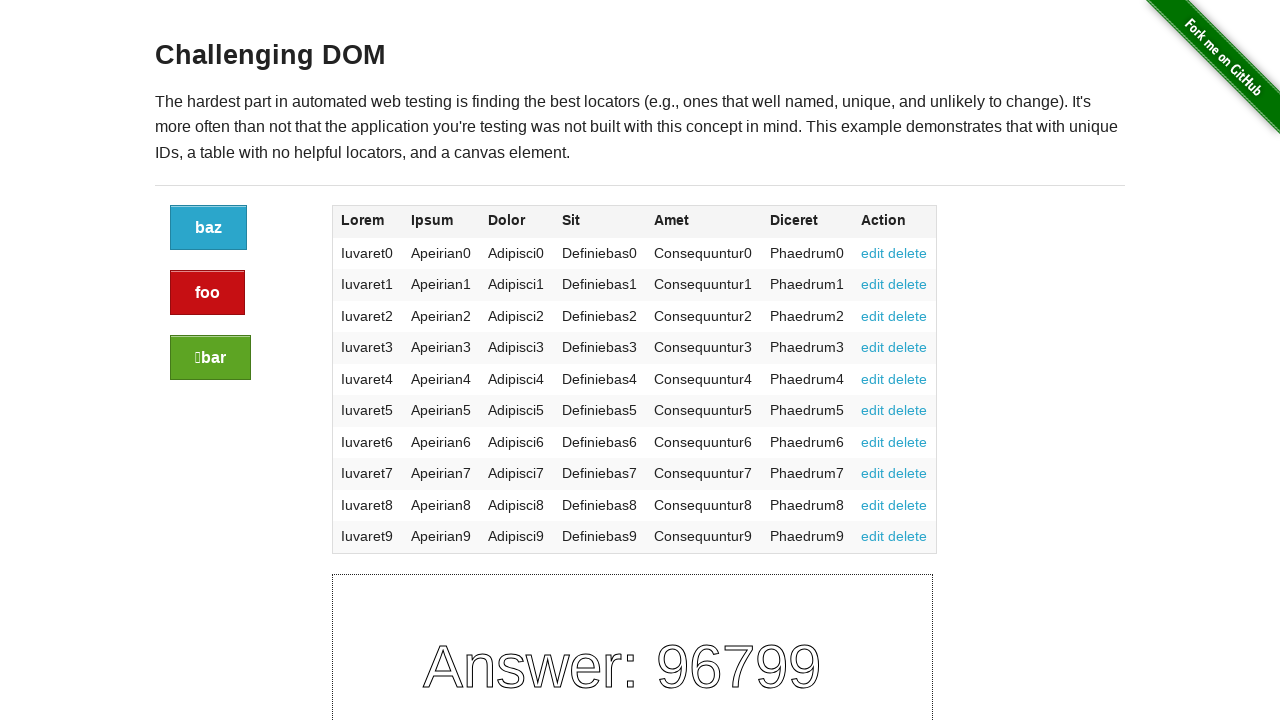

Navigated to challenging DOM page
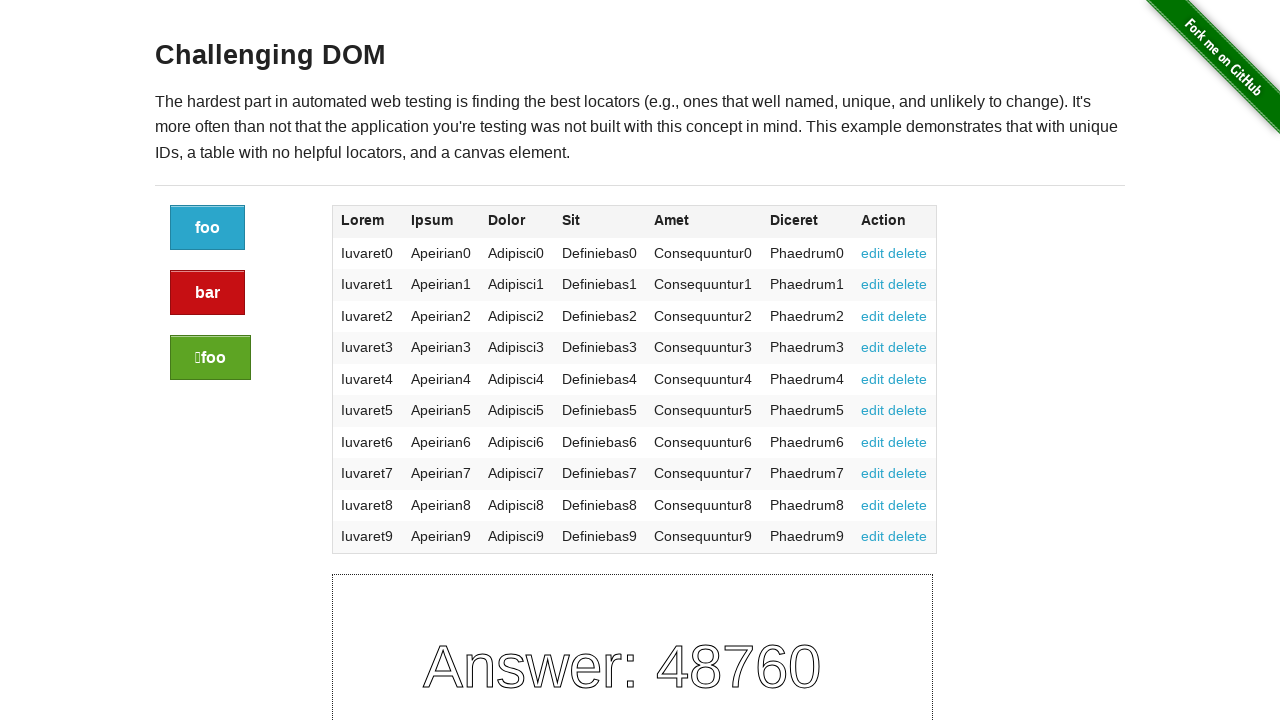

Table body rows loaded
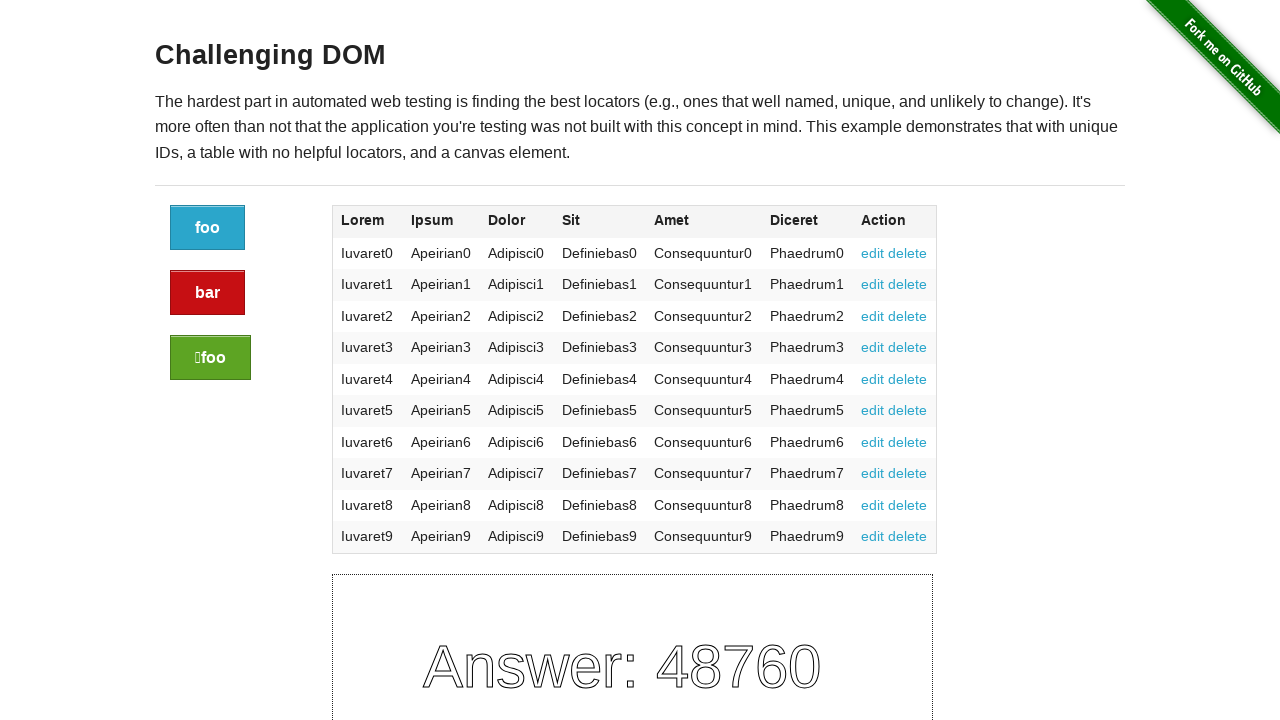

Located preceding sibling cell of 'Apeirian9'
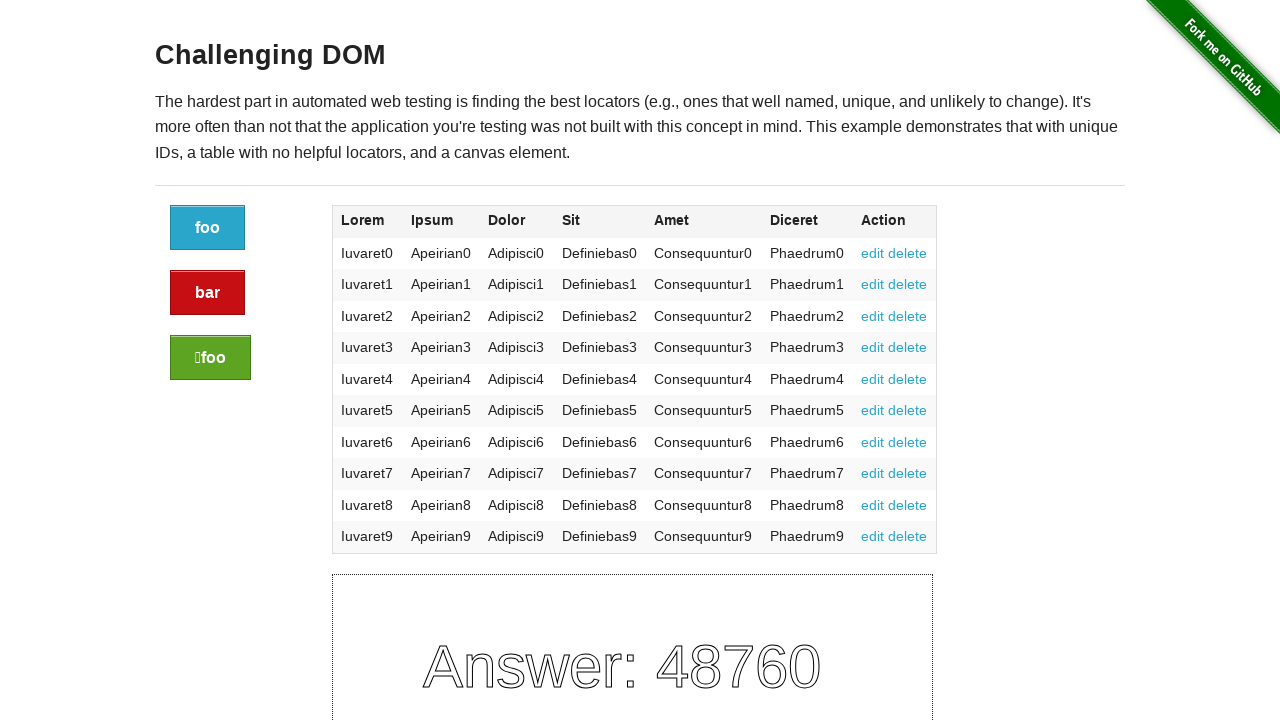

Located following sibling cell of 'Apeirian9'
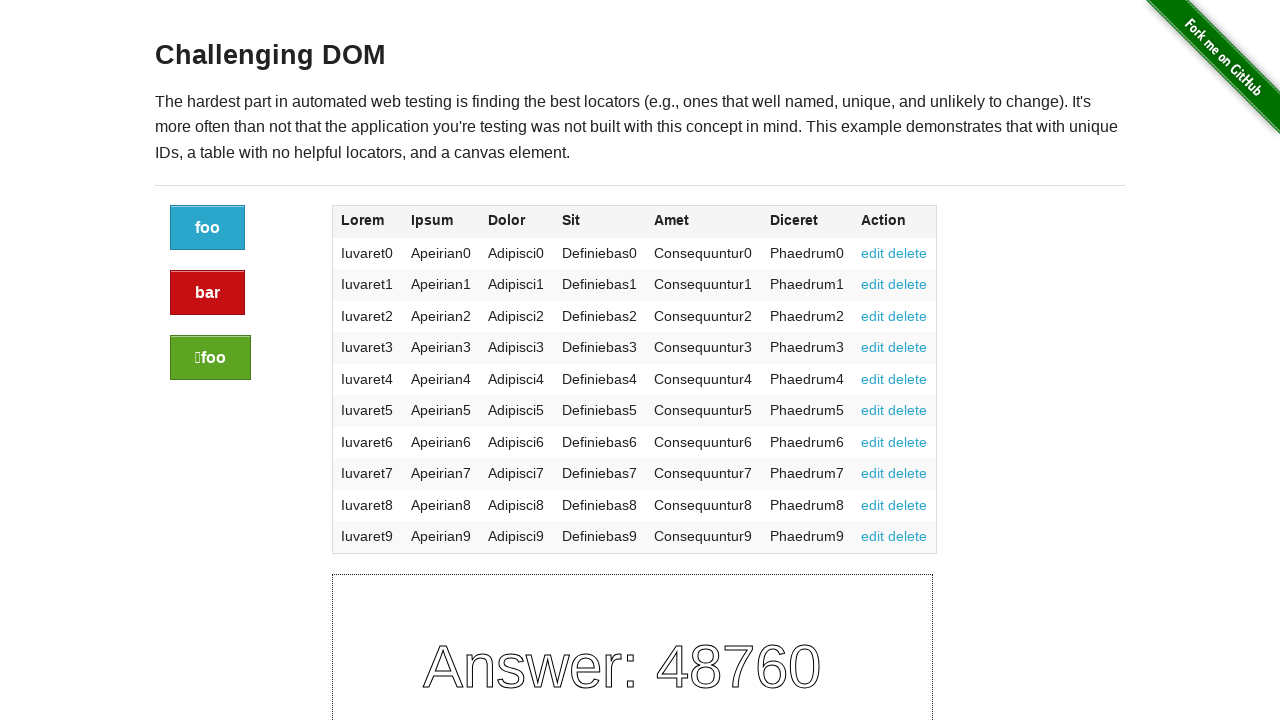

Preceding sibling cell is visible
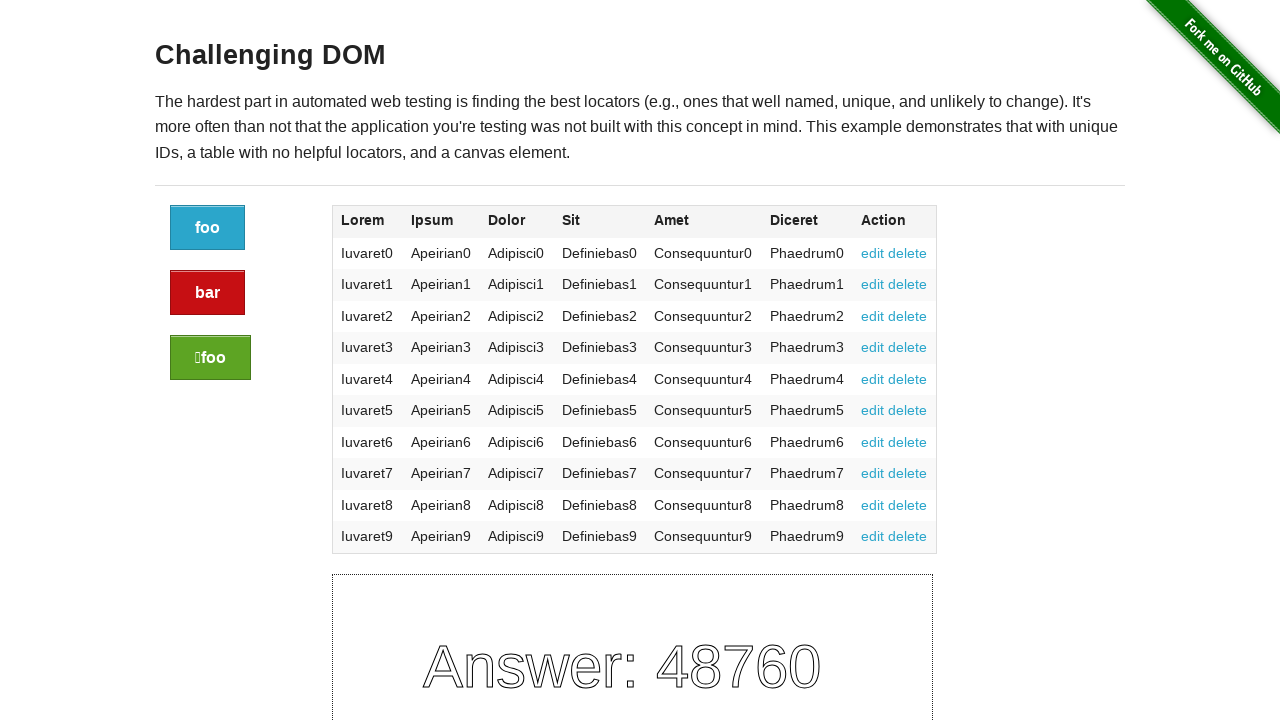

Following sibling cell is visible
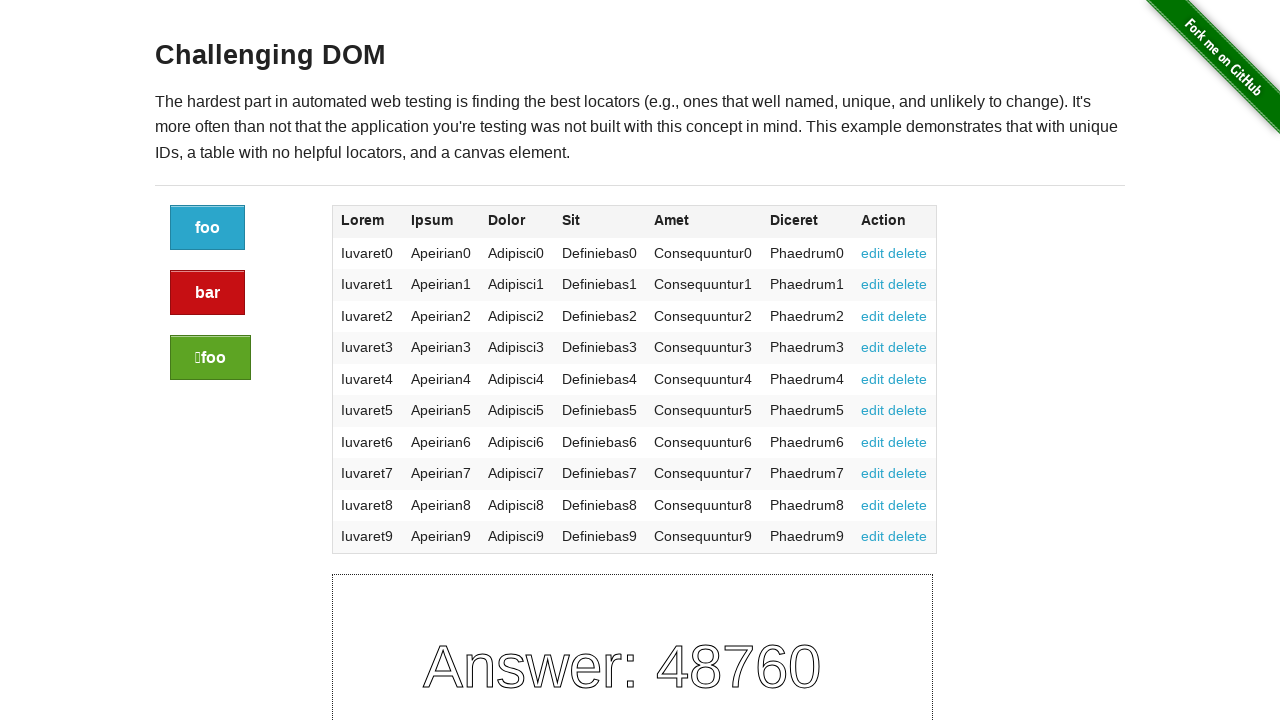

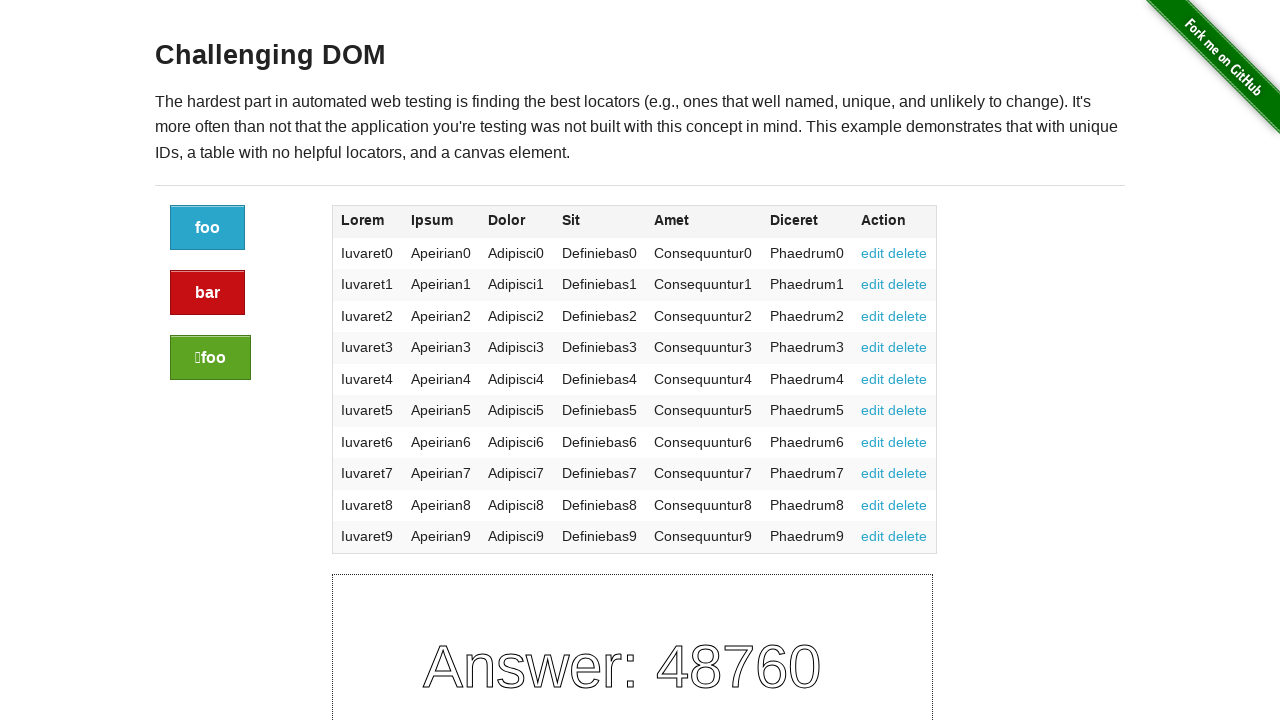